Navigates to the ABC browse page and verifies the table headers (Language, Author, Date, Comments, Rate) are displayed

Starting URL: http://www.99-bottles-of-beer.net/

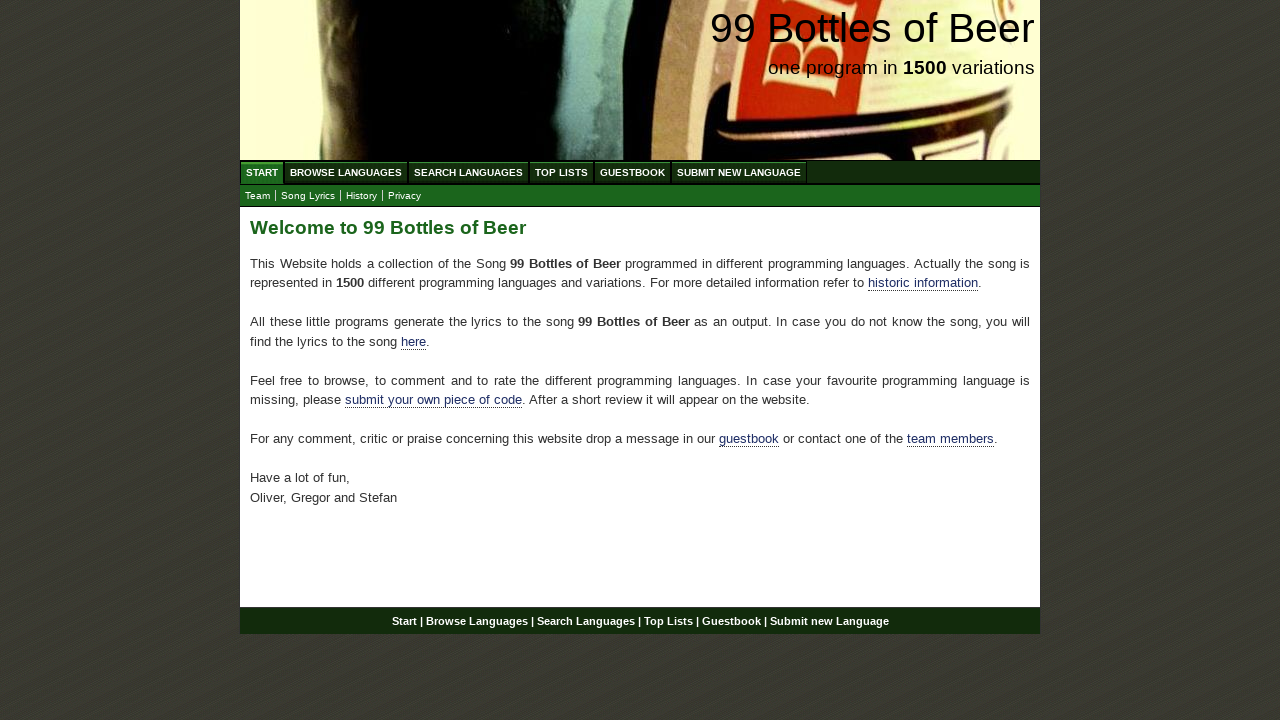

Clicked on Browse Languages (ABC) link at (346, 172) on xpath=//a[@href='/abc.html']
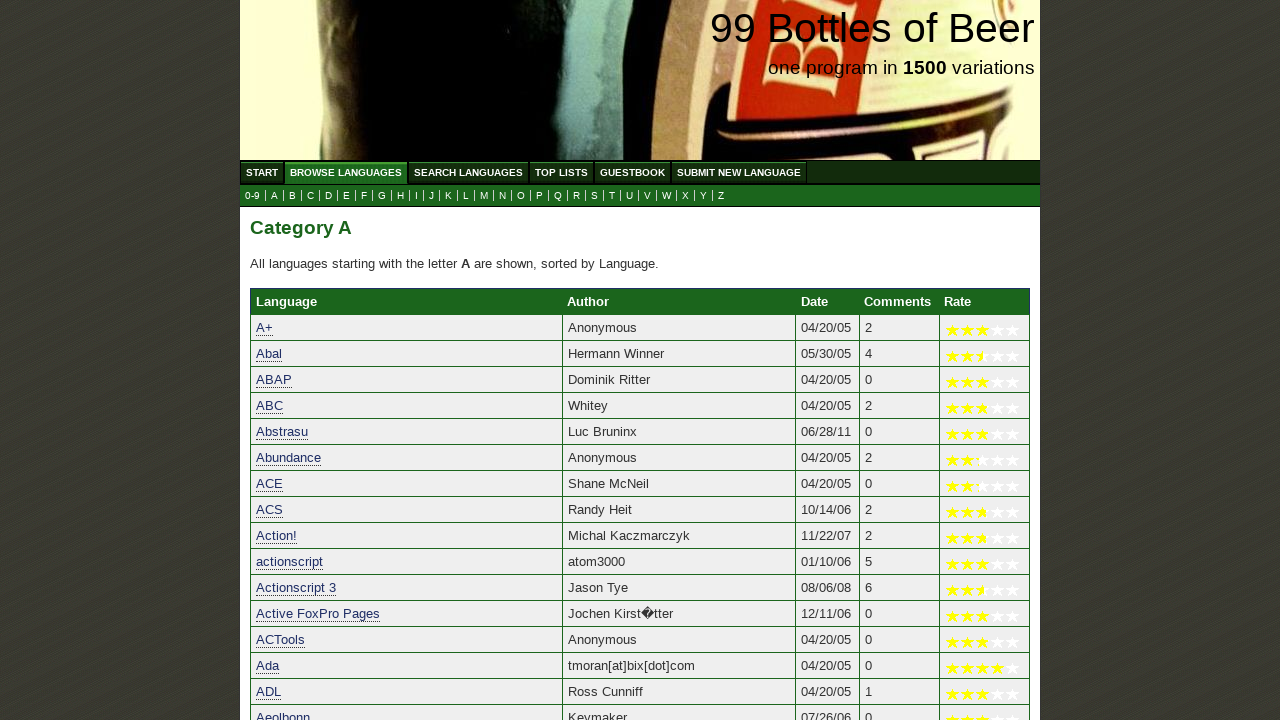

Table headers loaded on ABC browse page
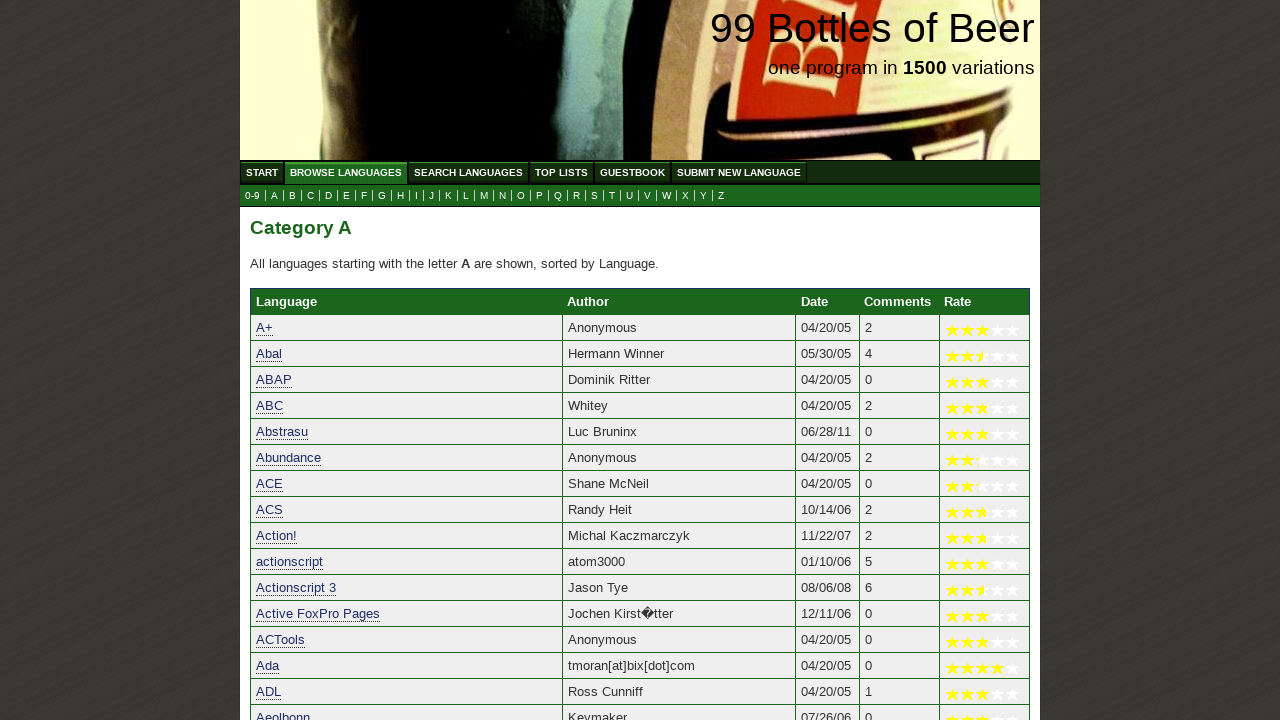

Verified 'Language' header is visible
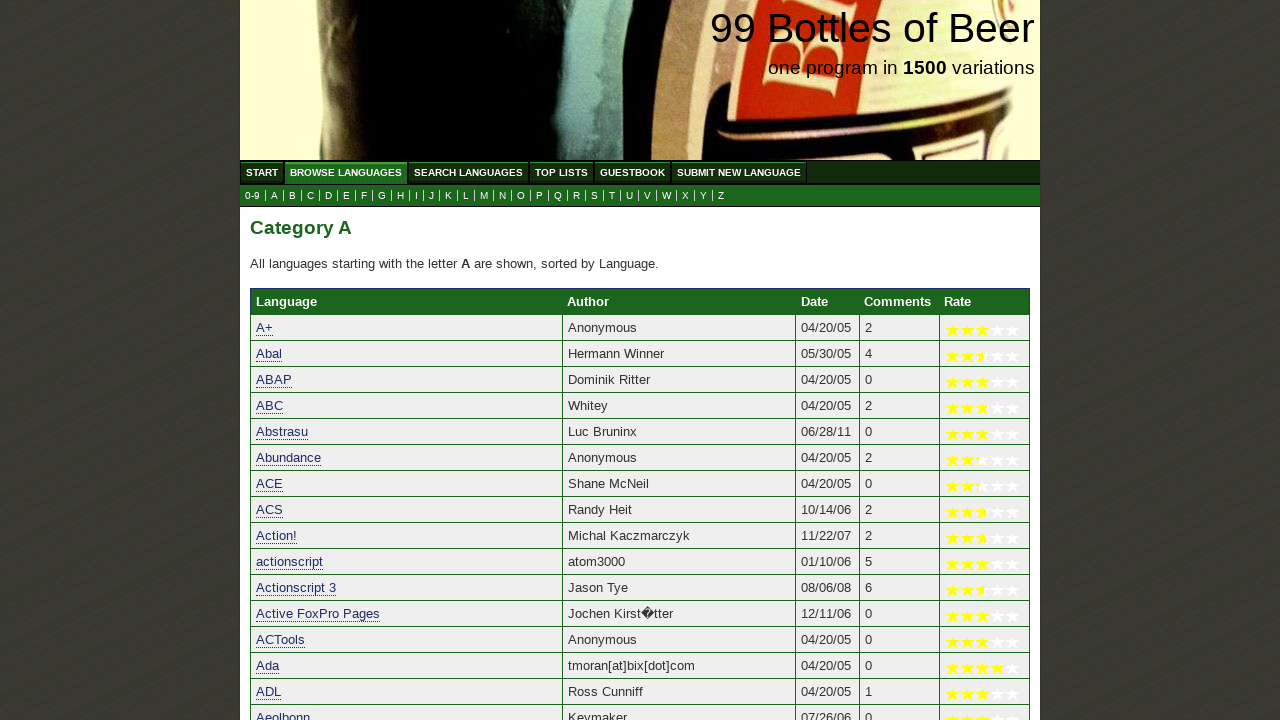

Verified 'Author' header is visible
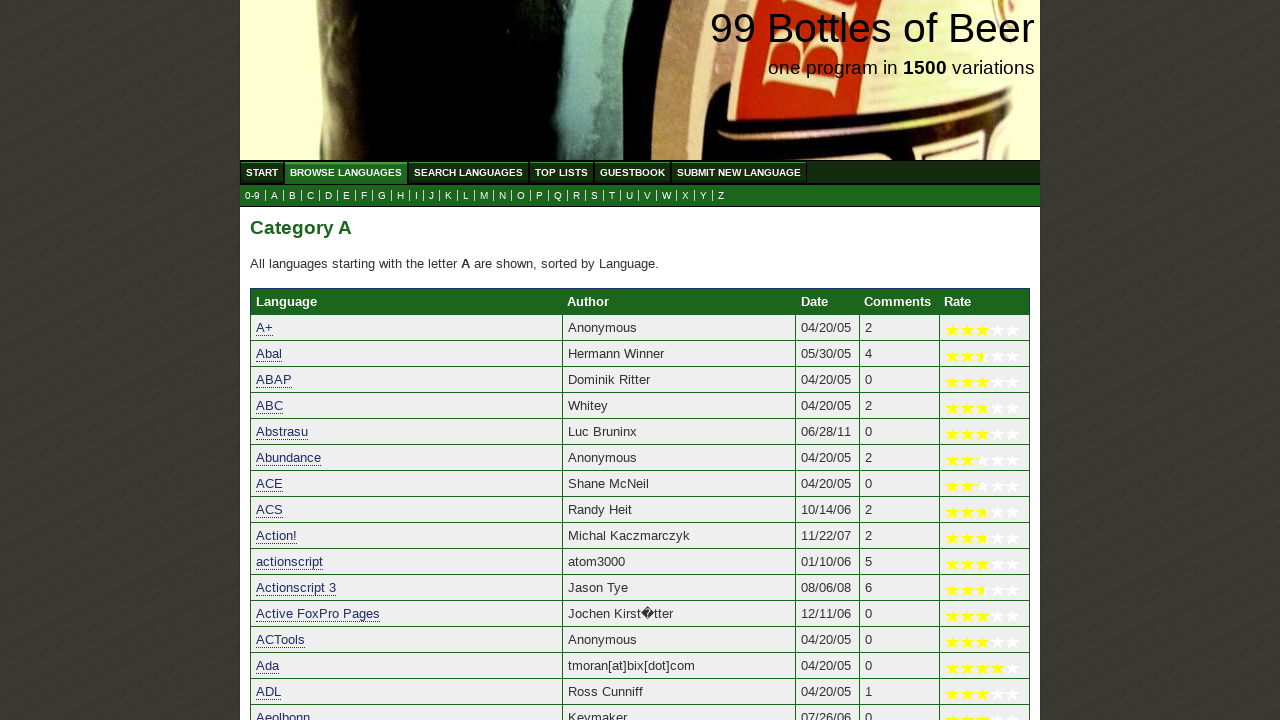

Verified 'Date' header is visible
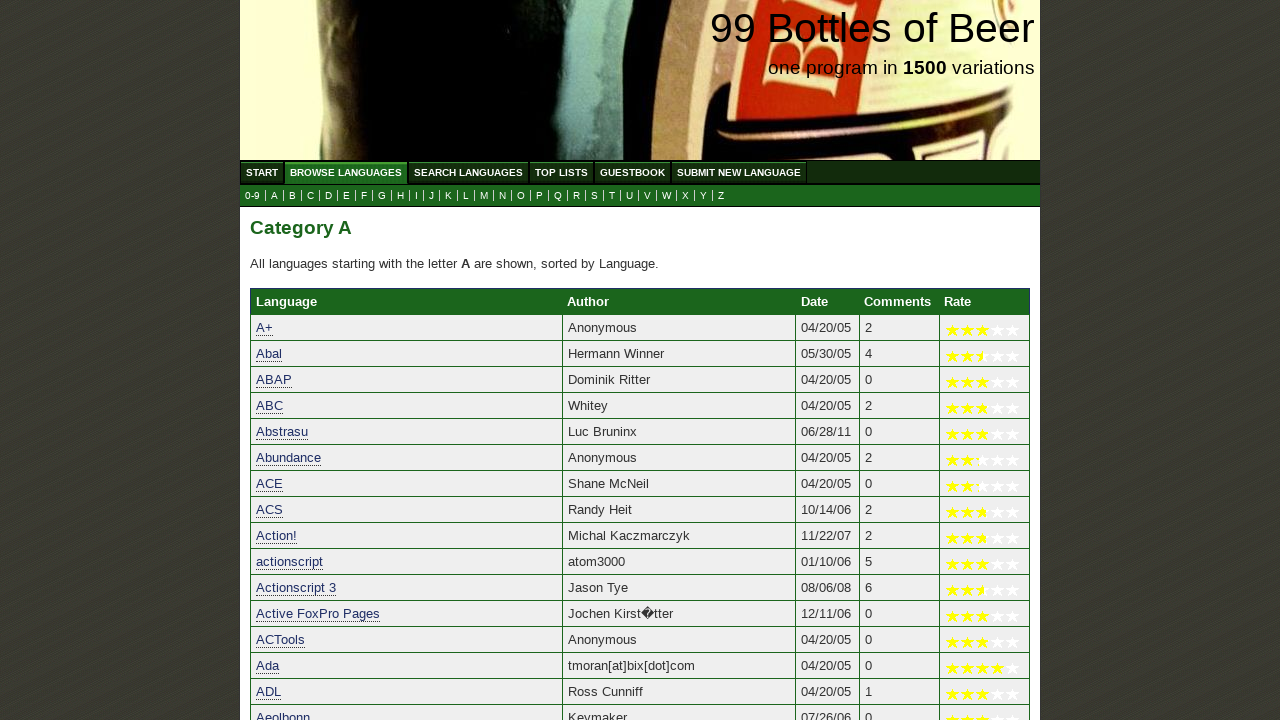

Verified 'Comments' header is visible
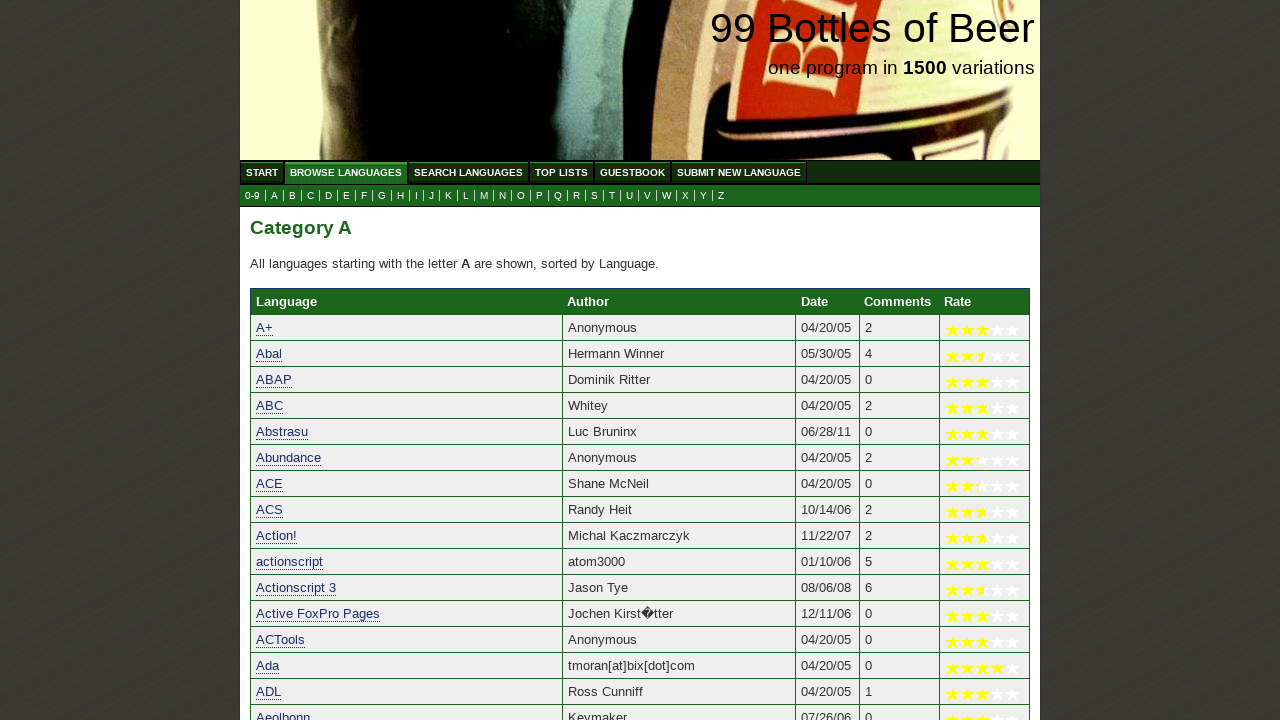

Verified 'Rate' header is visible
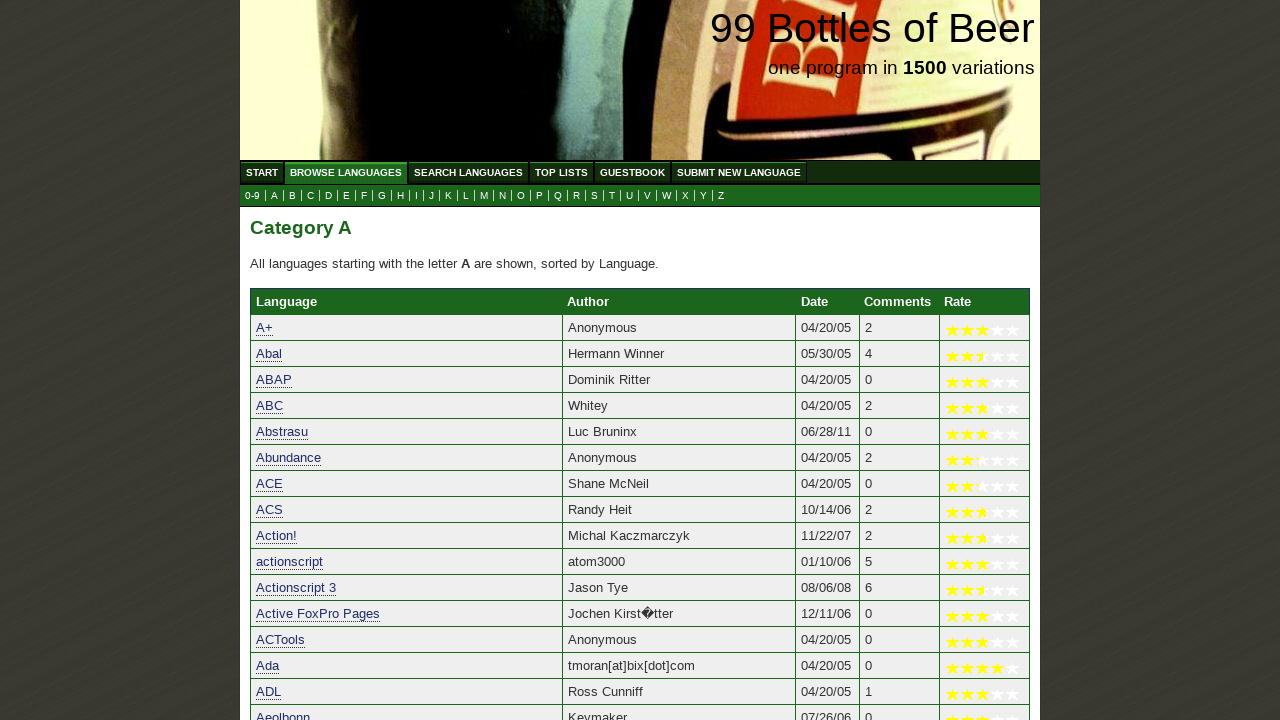

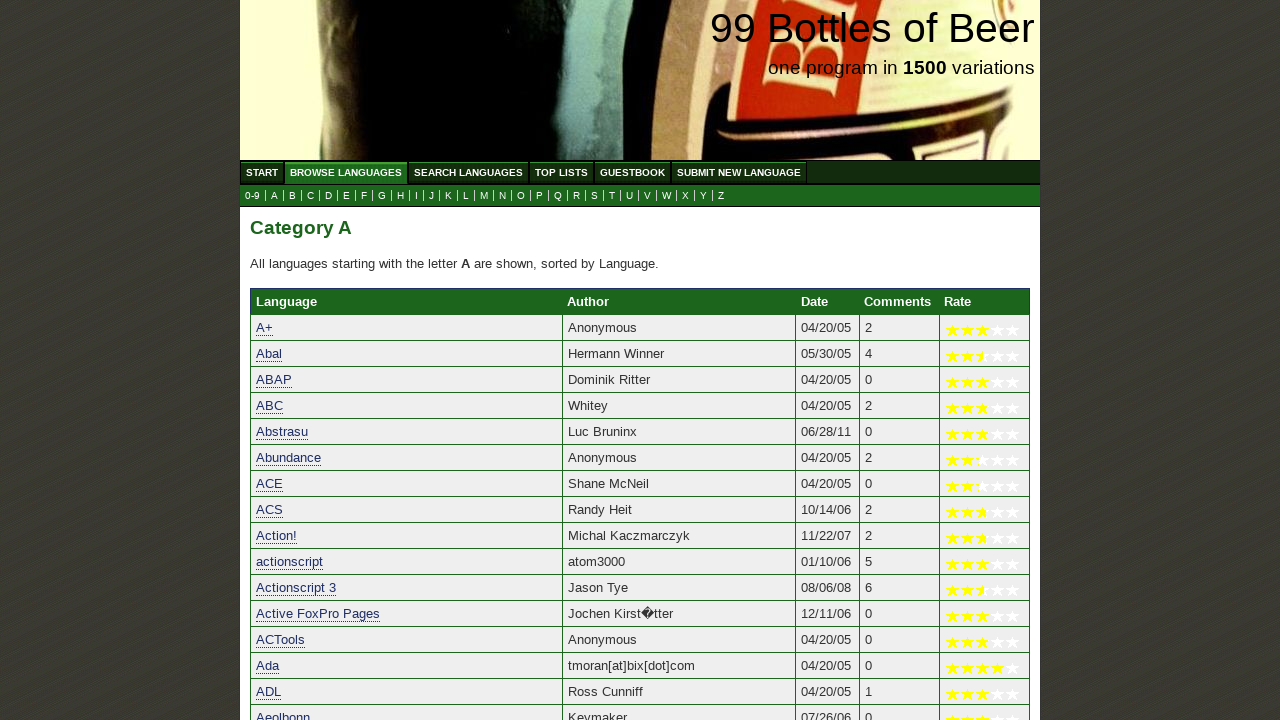